Tests navigation by clicking on the "explore now" button and verifying page title changes

Starting URL: https://www.rp.edu.sg/

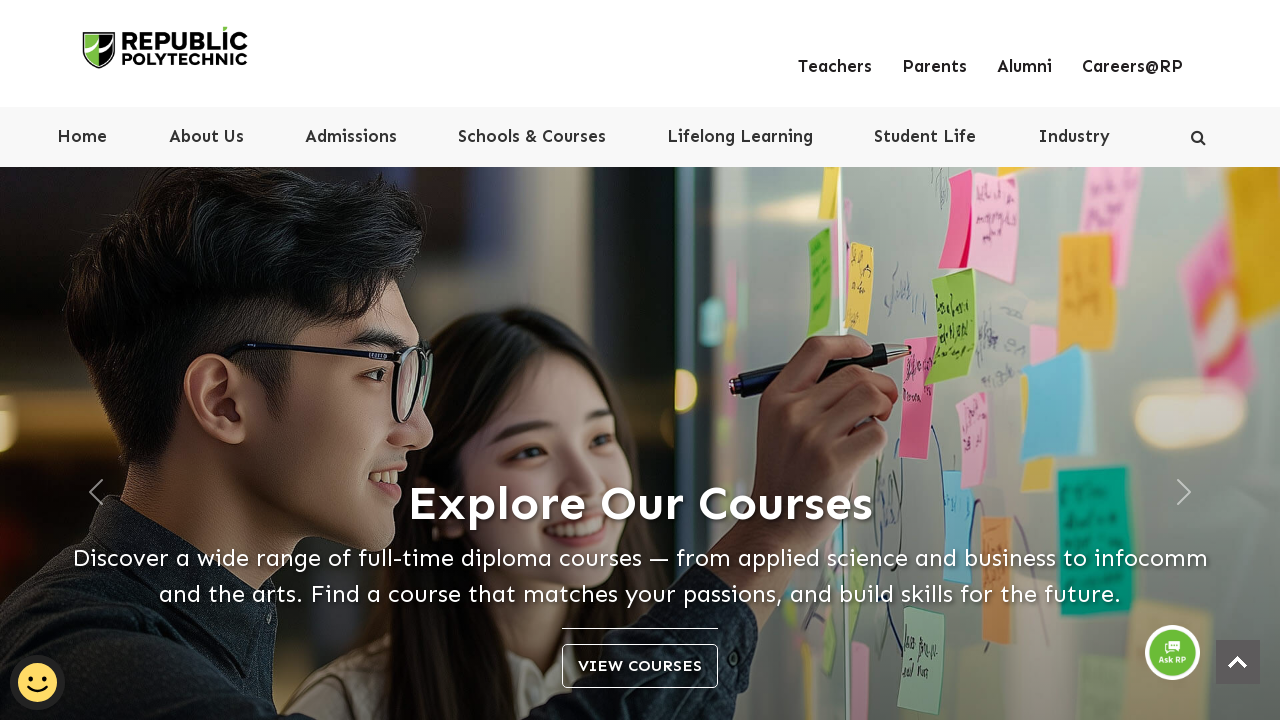

Clicked 'explore now' button with class 'green-btn' at (741, 360) on .green-btn
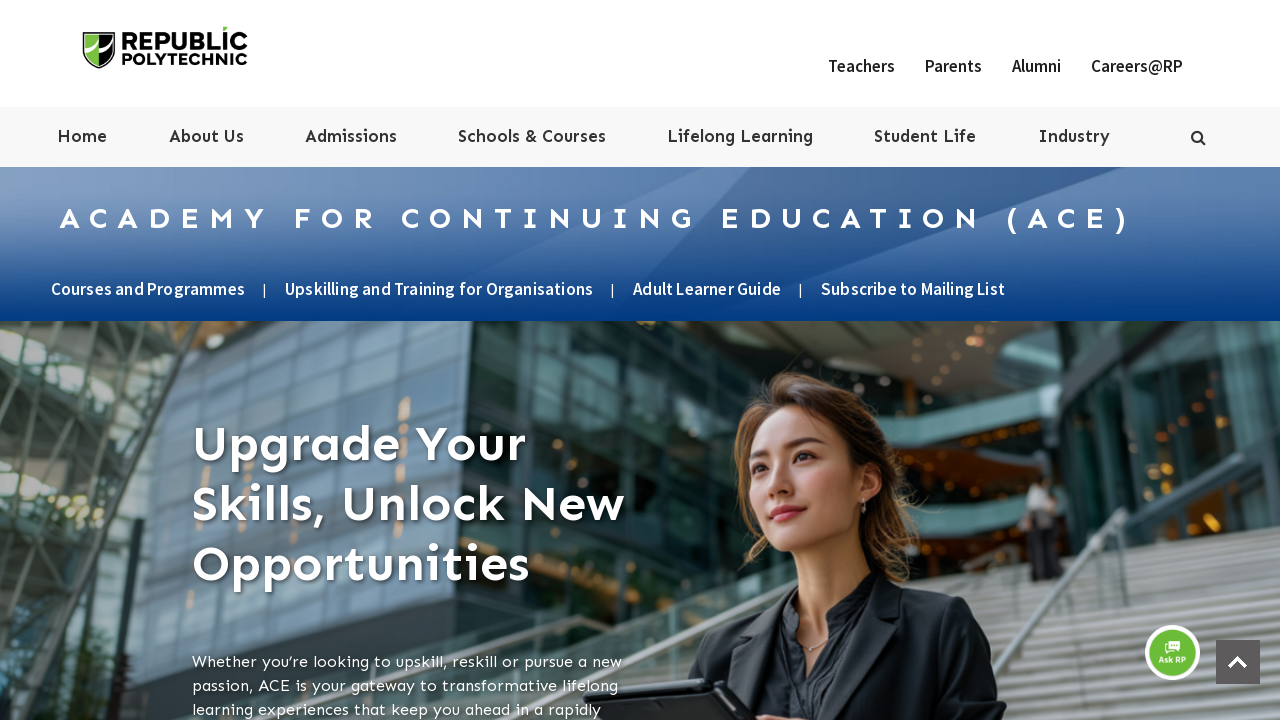

Page navigation completed and page loaded
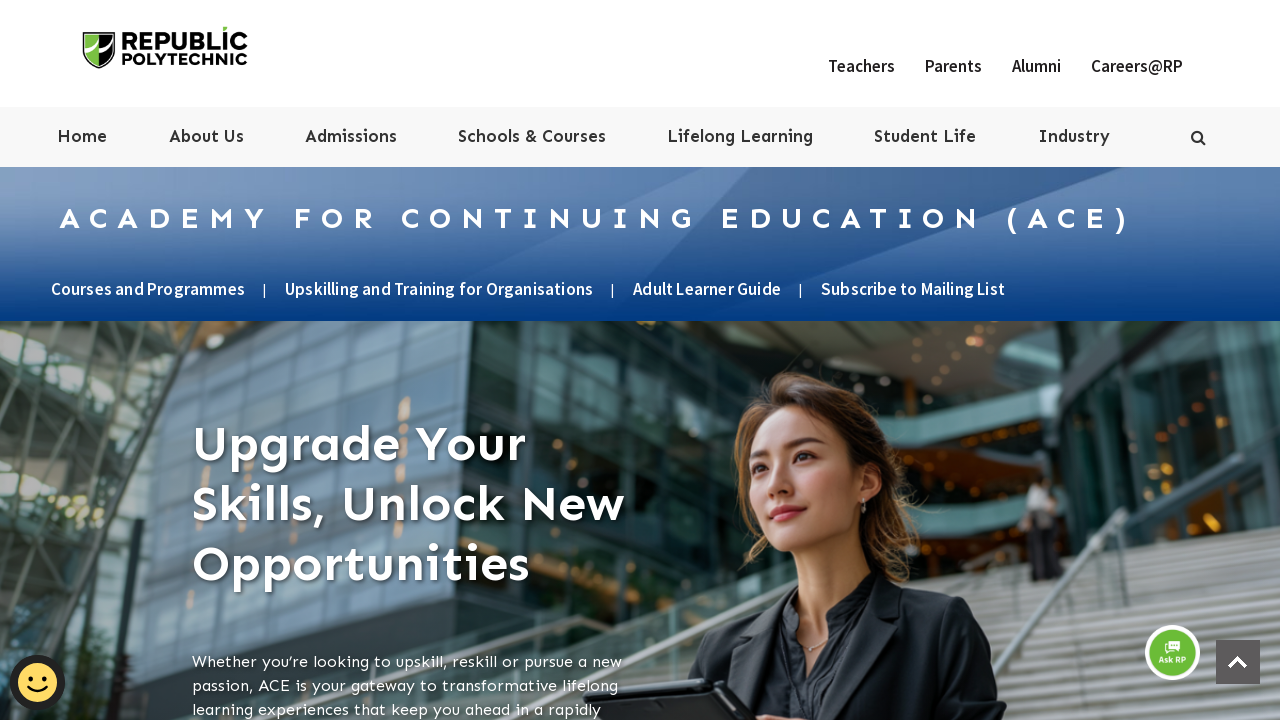

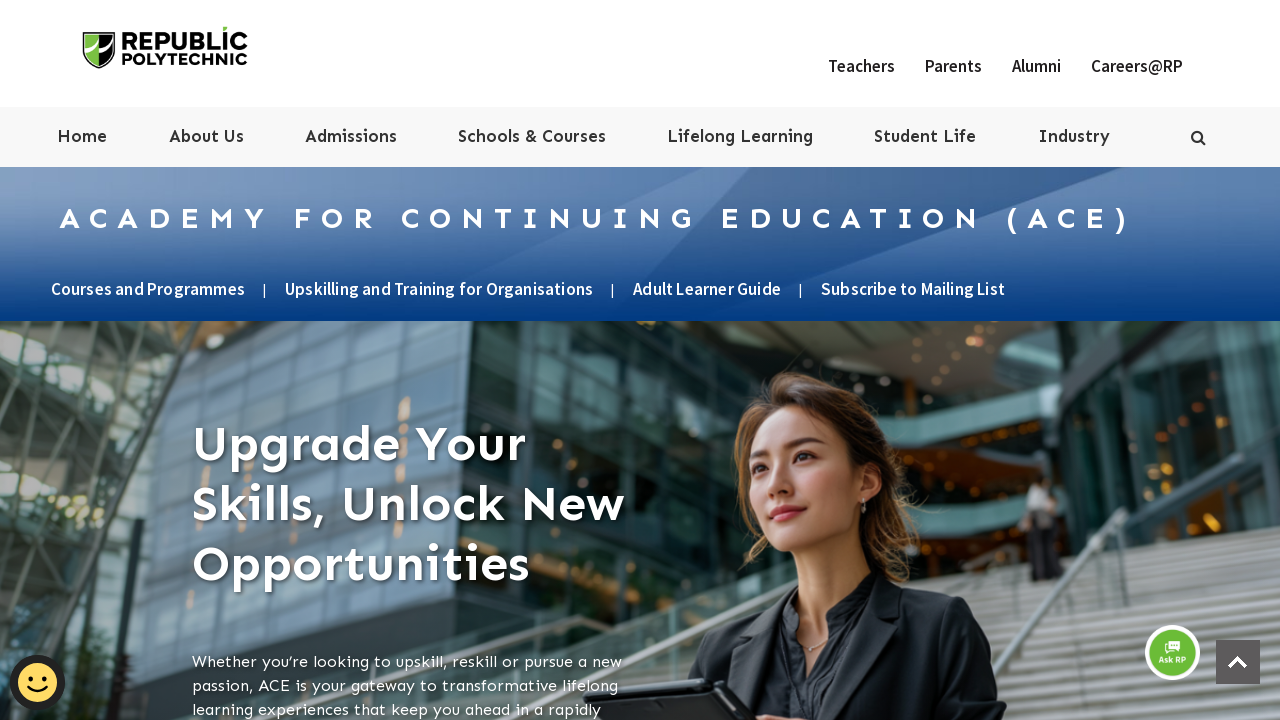